Tests that the Gallery nav bar link navigates to the correct gallery page

Starting URL: https://www.givensfireandforestry.com/

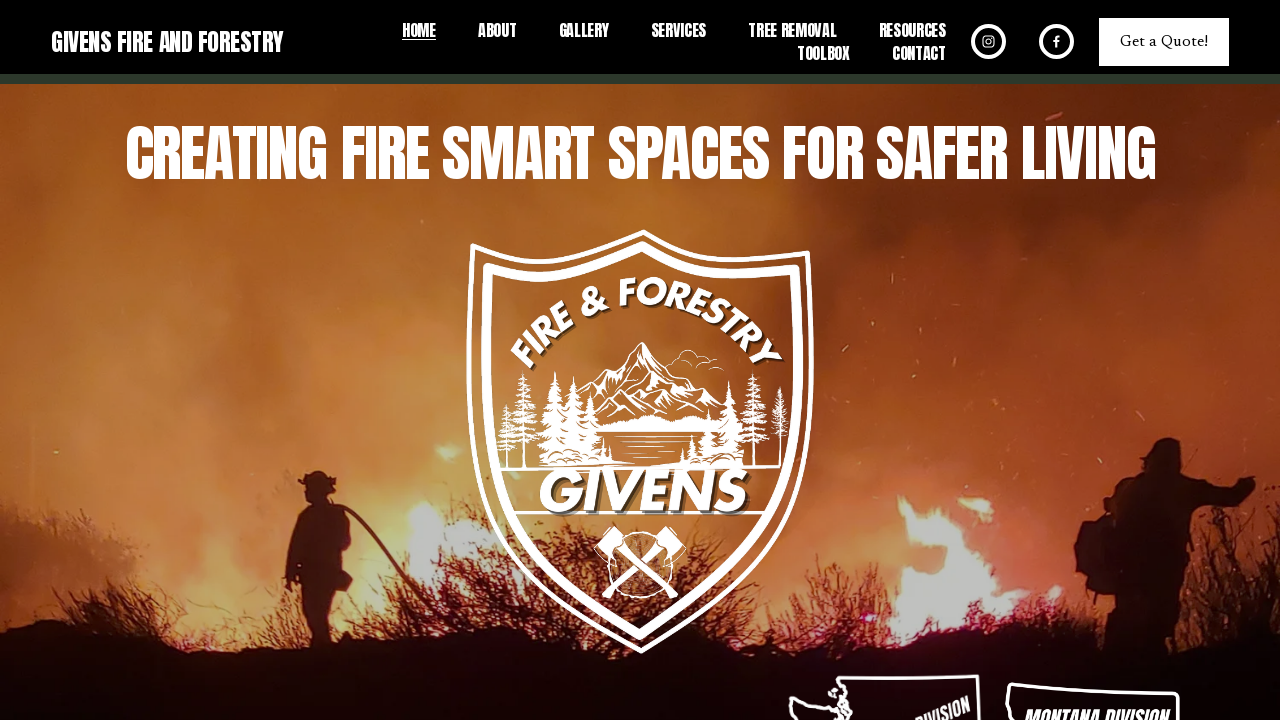

Clicked Gallery link in navigation bar at (583, 31) on internal:role=link[name="Gallery"i]
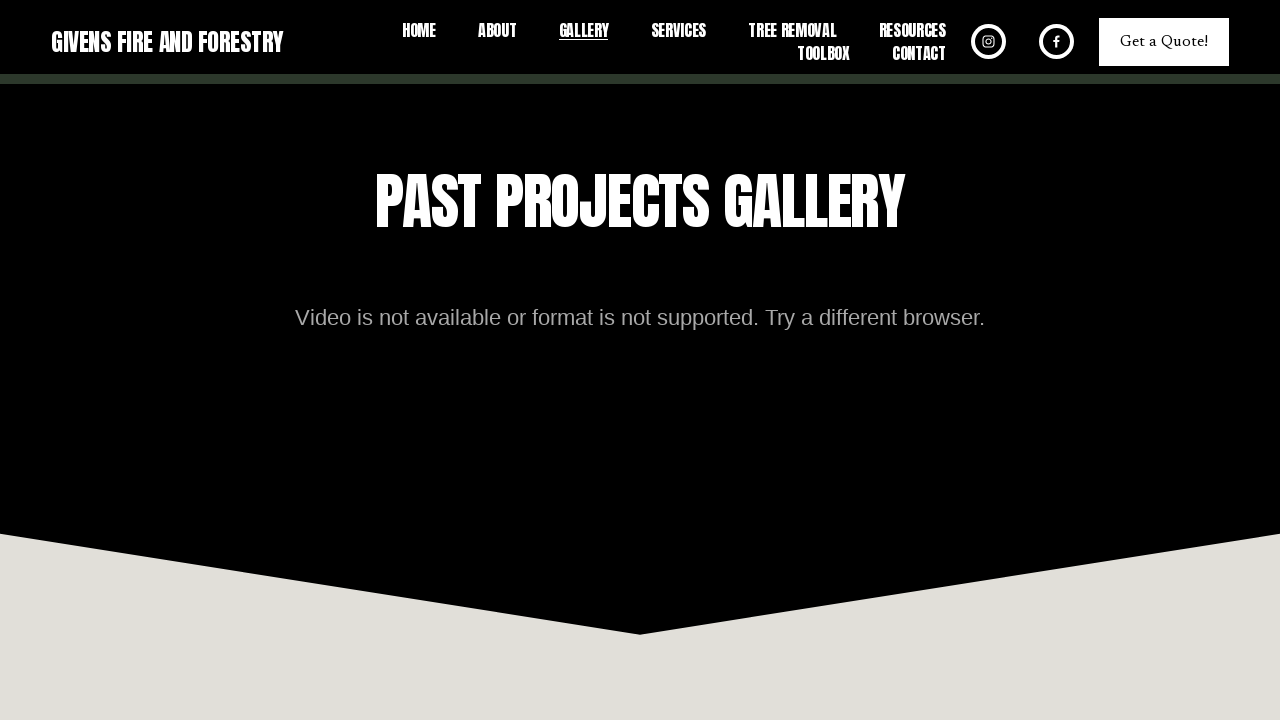

Verified navigation to gallery page at https://www.givensfireandforestry.com/gallery
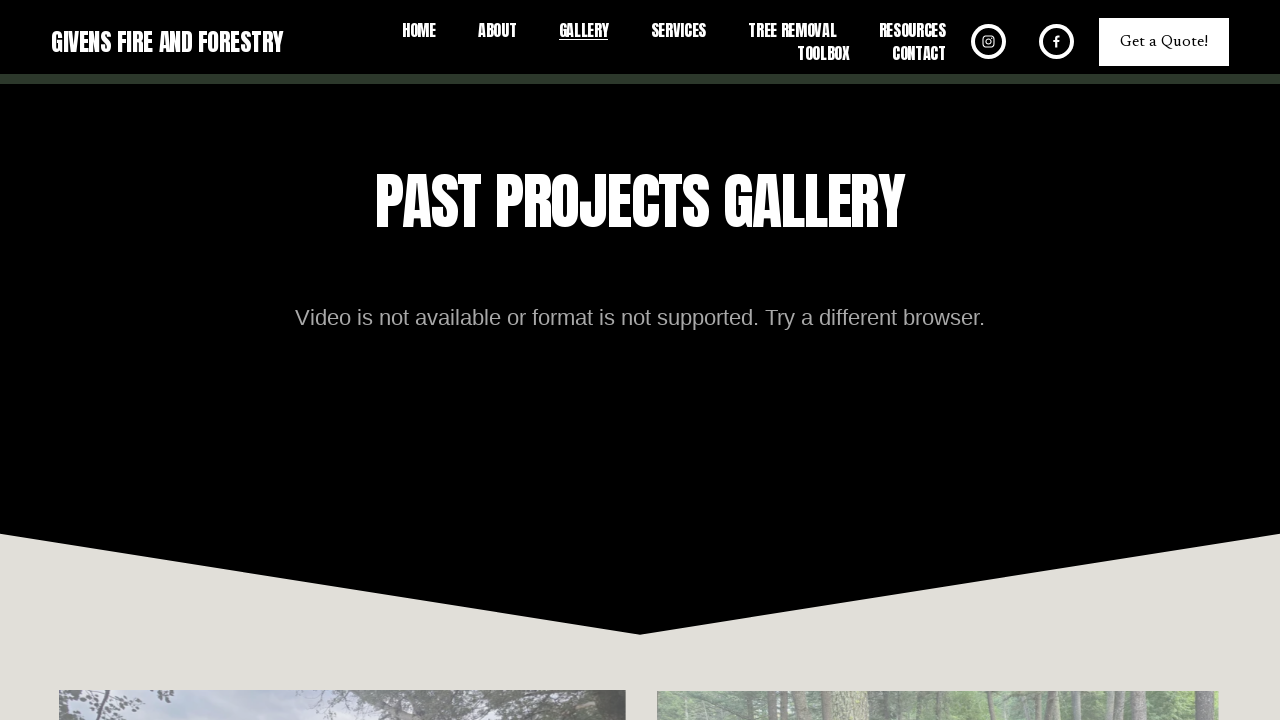

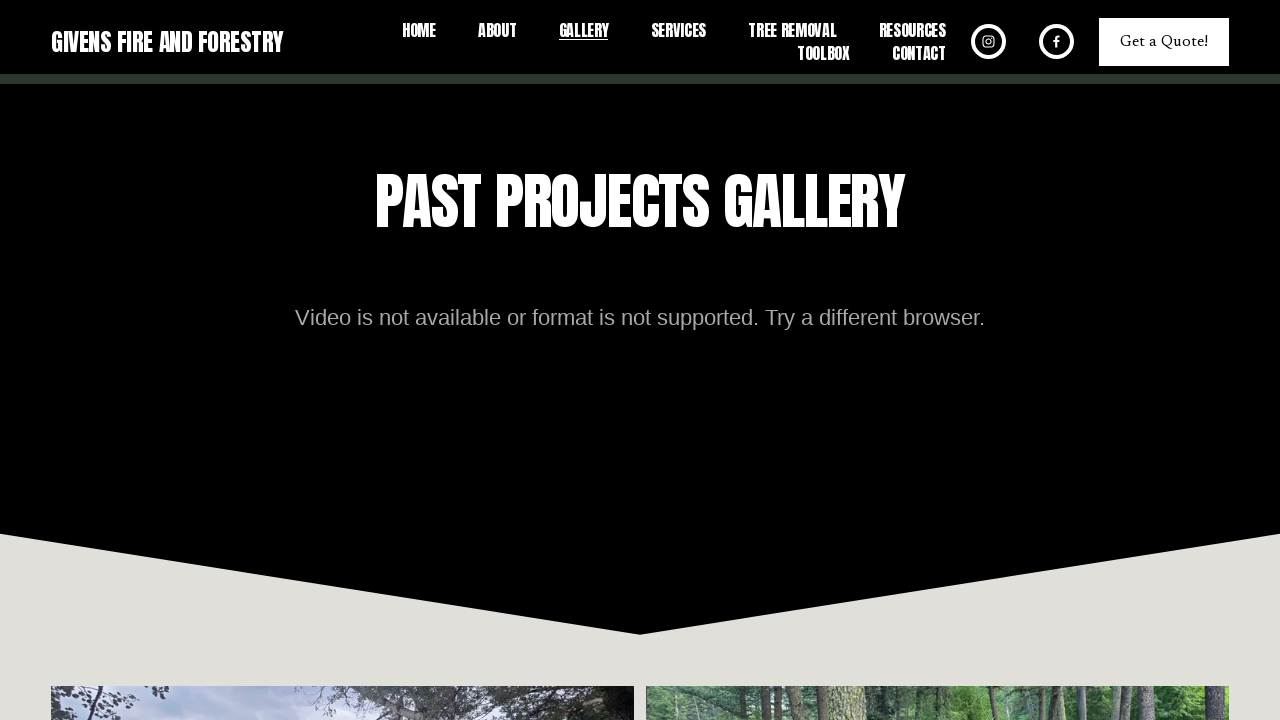